Navigates through various links on the-internet.herokuapp.com website, testing different page navigation paths

Starting URL: https://the-internet.herokuapp.com/

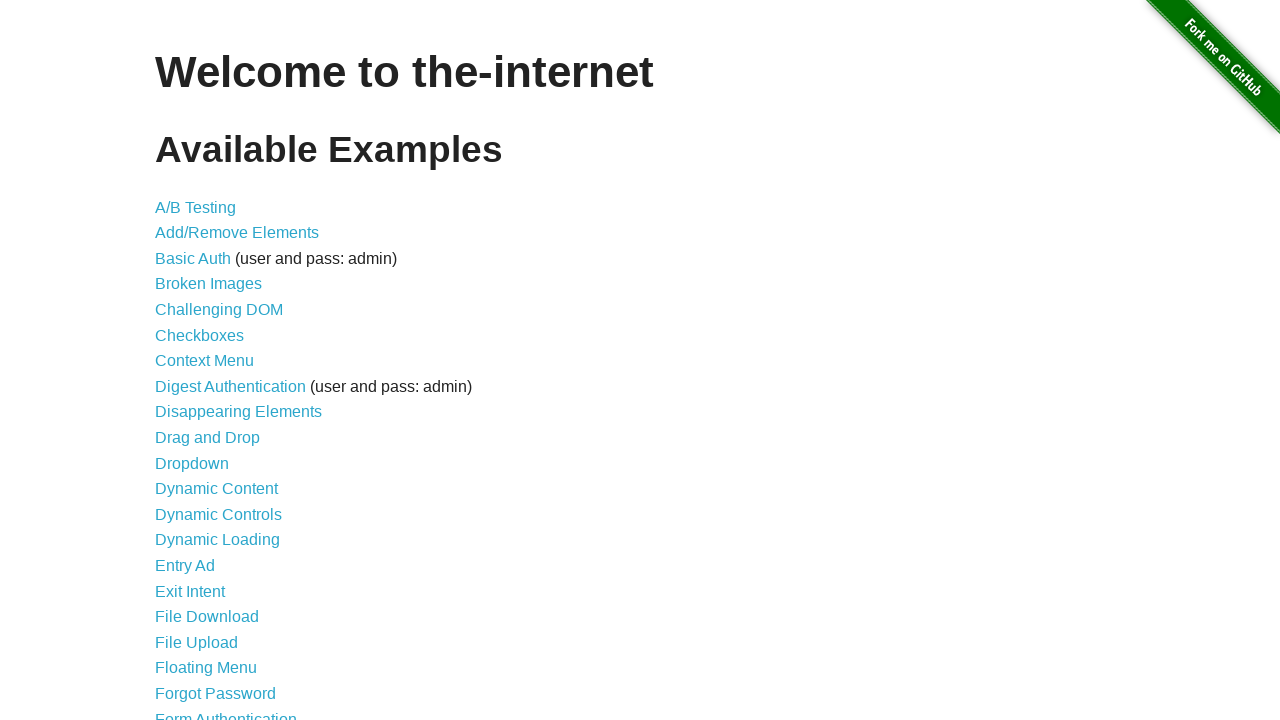

Clicked on A/B Testing link (first link in list) at (196, 207) on //*[@id="content"]/ul/li[1]/a
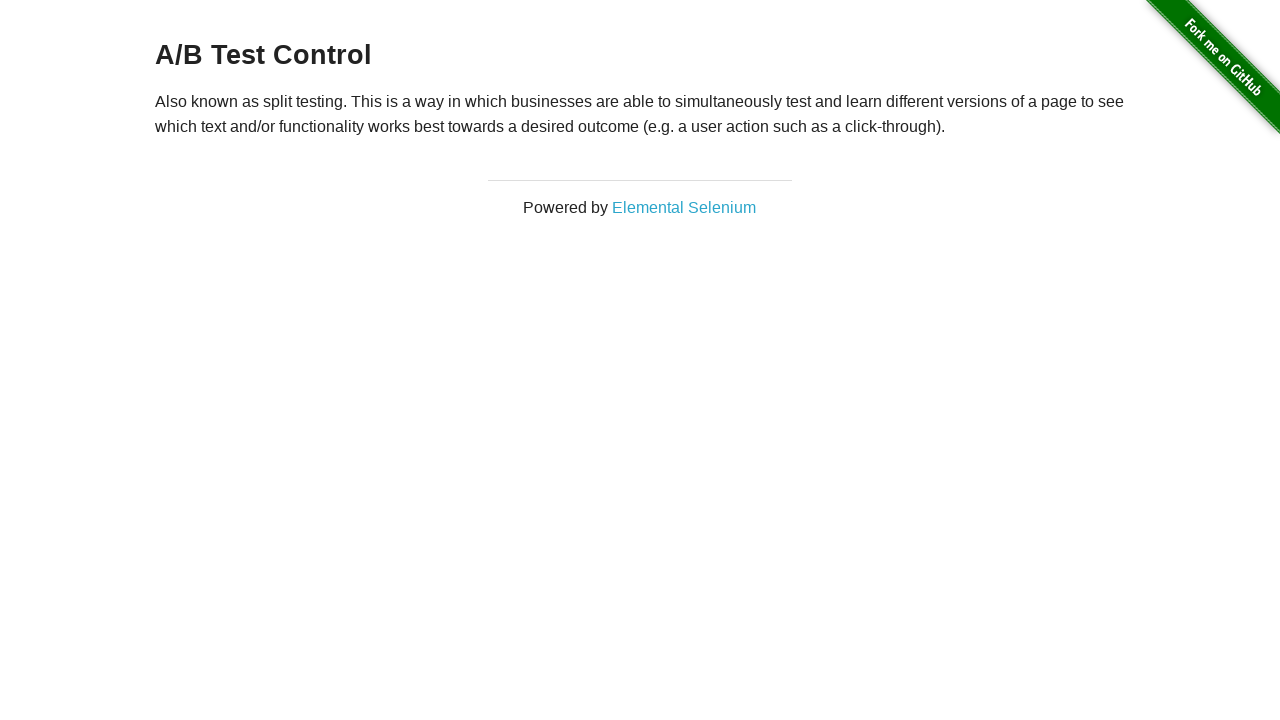

Navigated back to home page
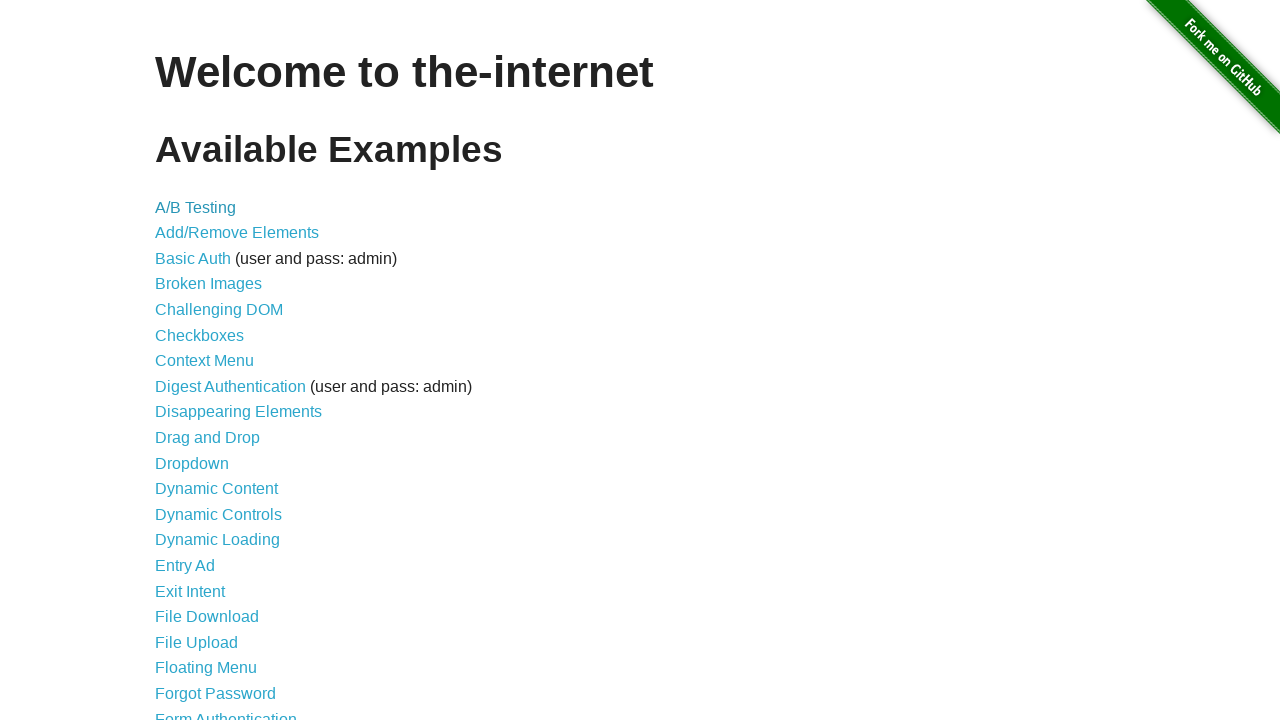

Clicked on Basic Auth link at (193, 258) on //a[@href="/basic_auth"]
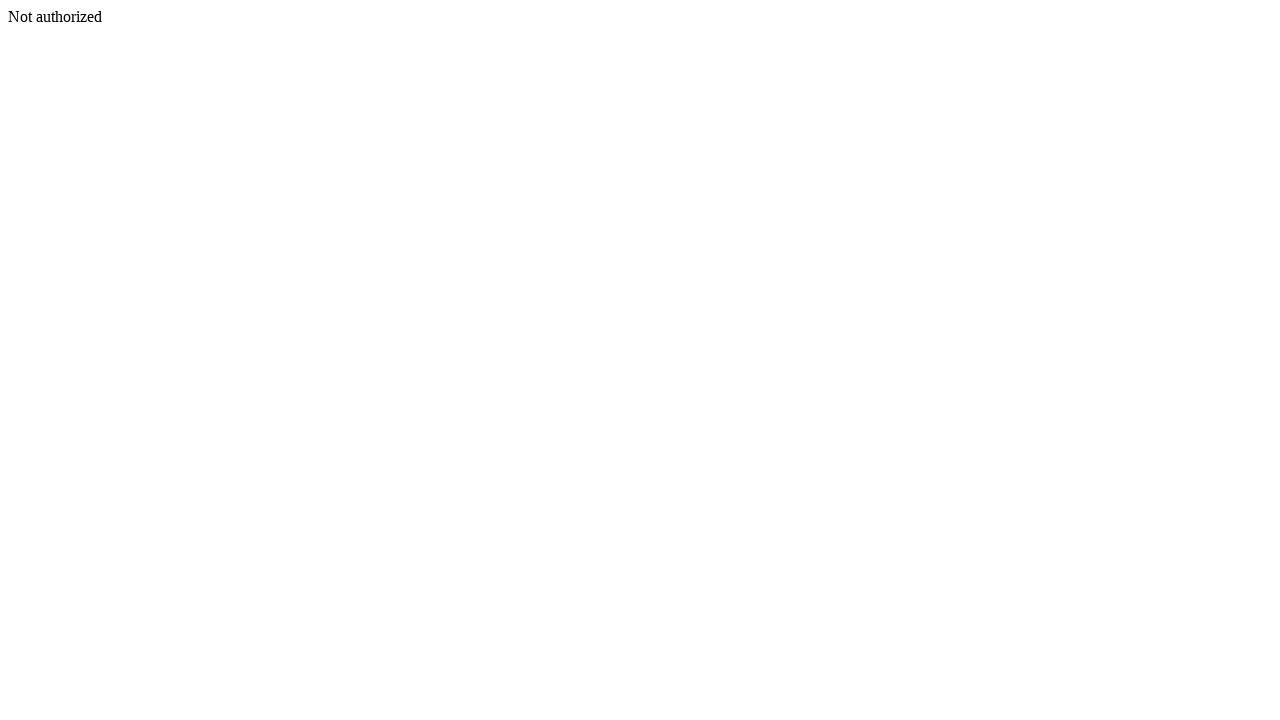

Navigated back to home page
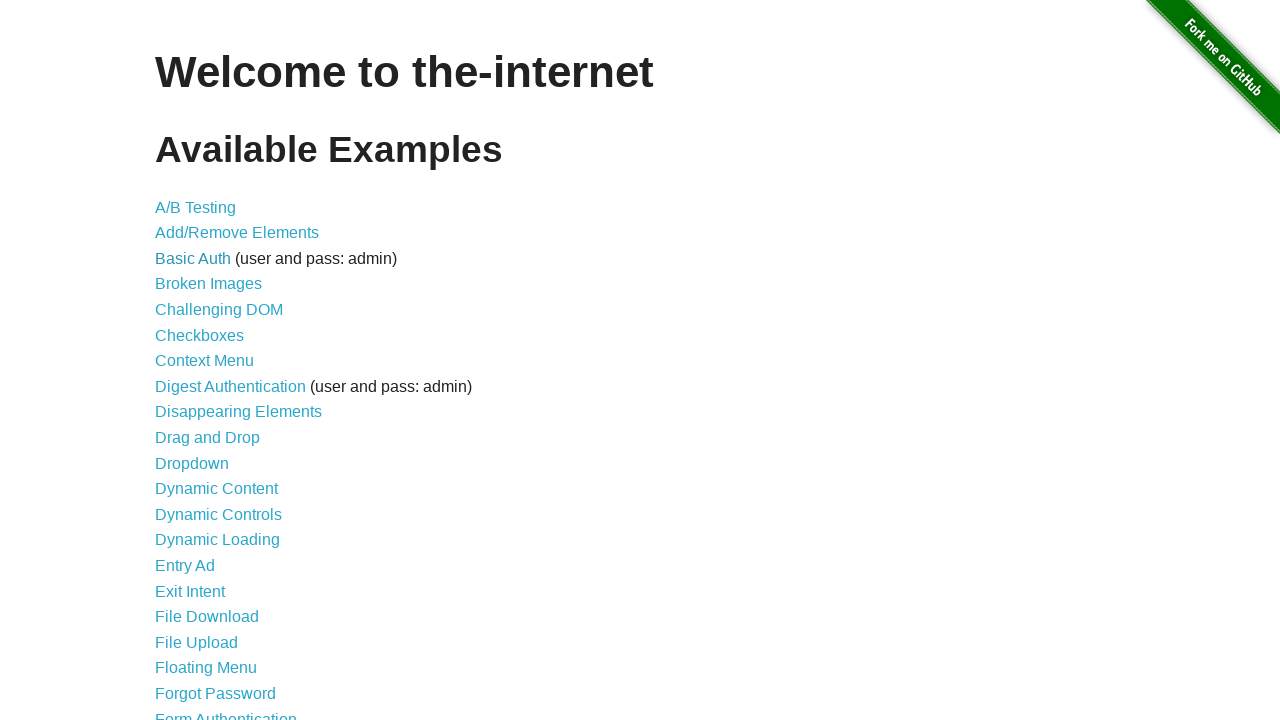

Clicked on Add/Remove Elements link at (237, 233) on //a[@href="/add_remove_elements/"]
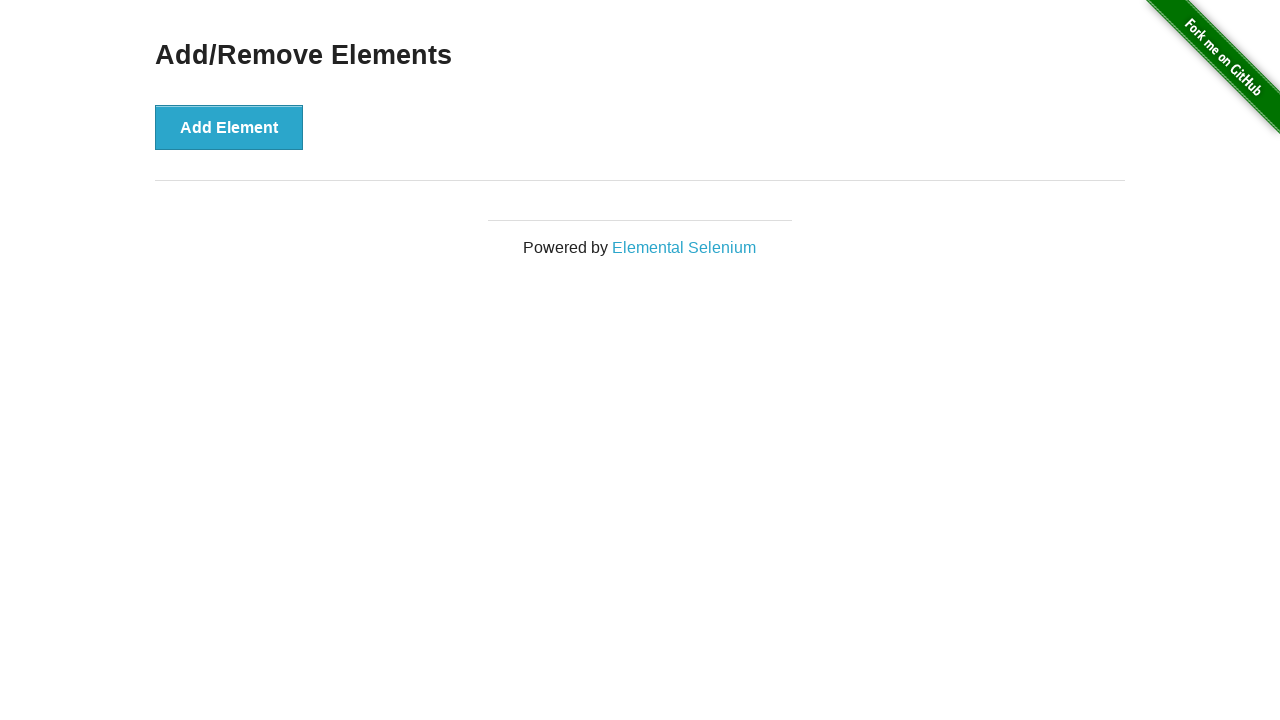

Navigated back to home page
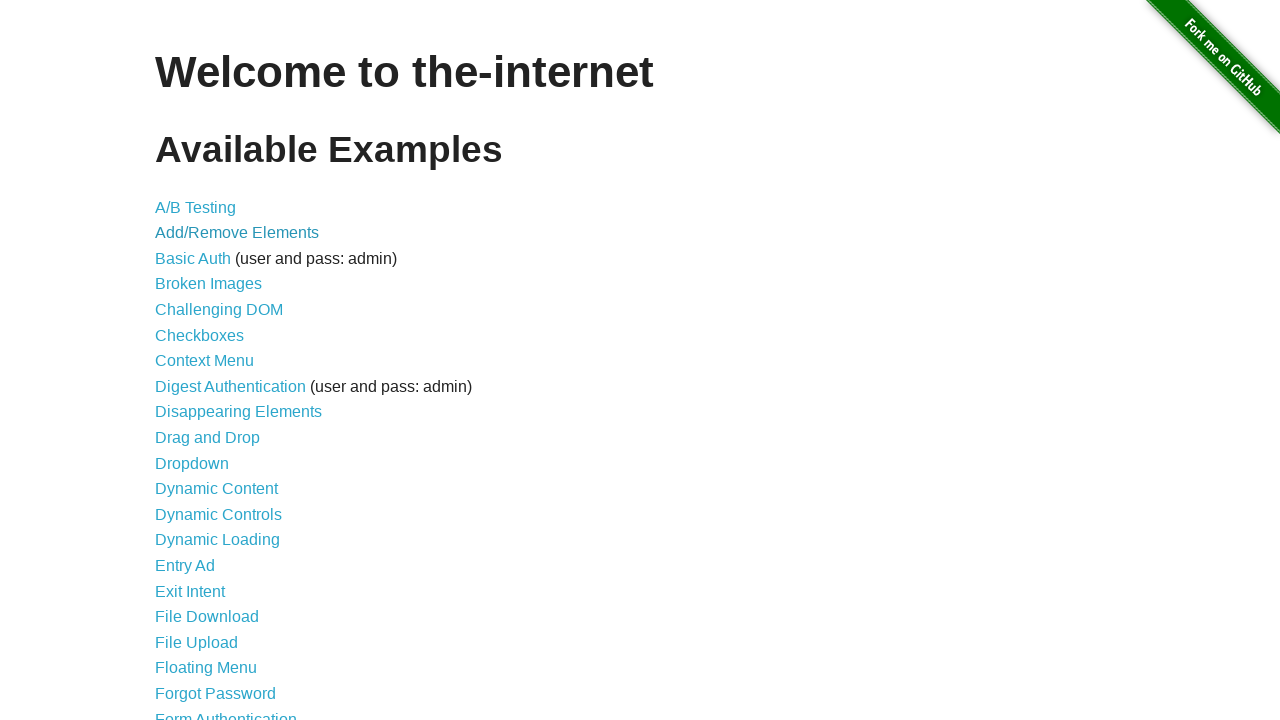

Clicked on Broken Images link (4th link) at (208, 284) on xpath=/html/body/div[2]/div/ul/li[4]/a
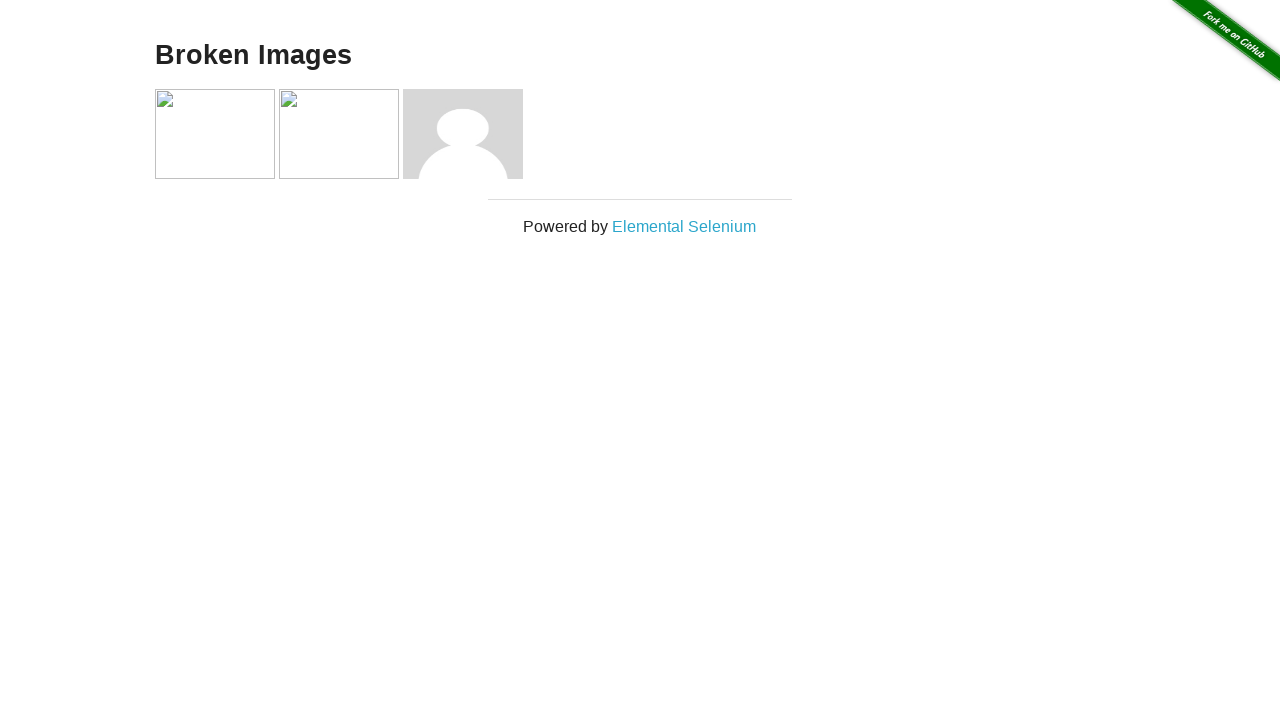

Navigated back to home page
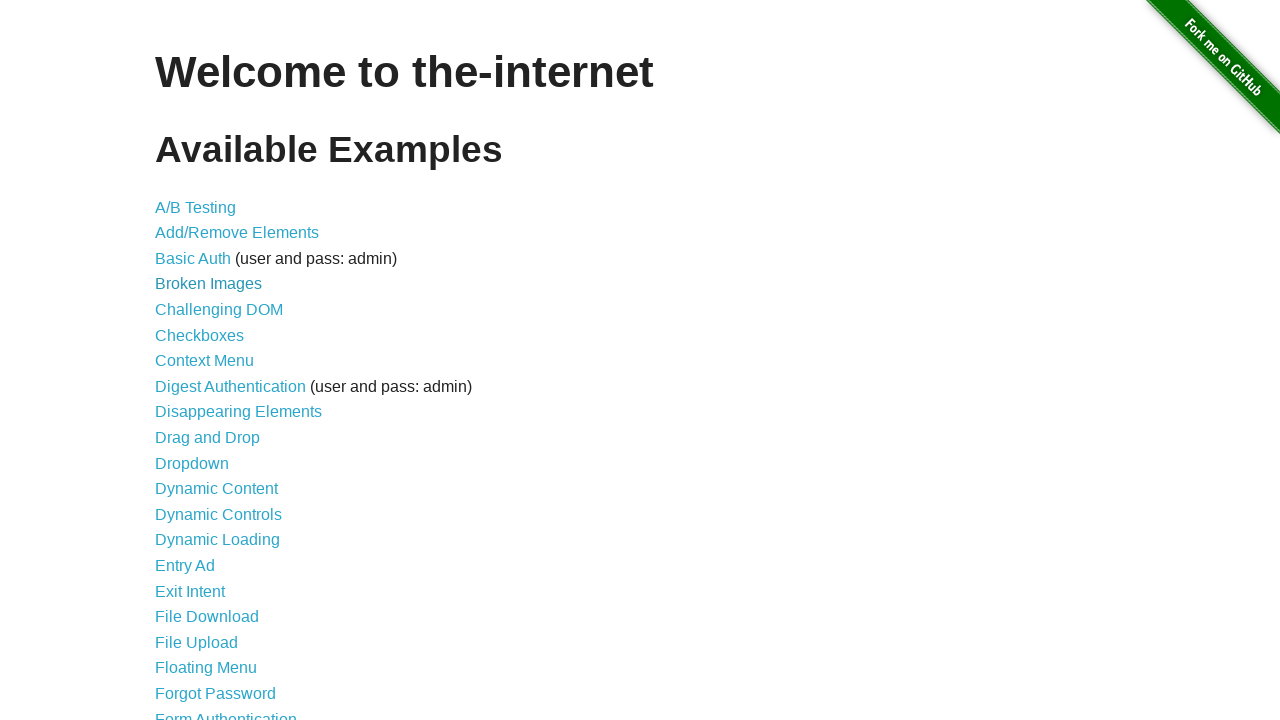

Clicked on Geolocation link at (198, 360) on xpath=//a[starts-with(@href,'/geo')]
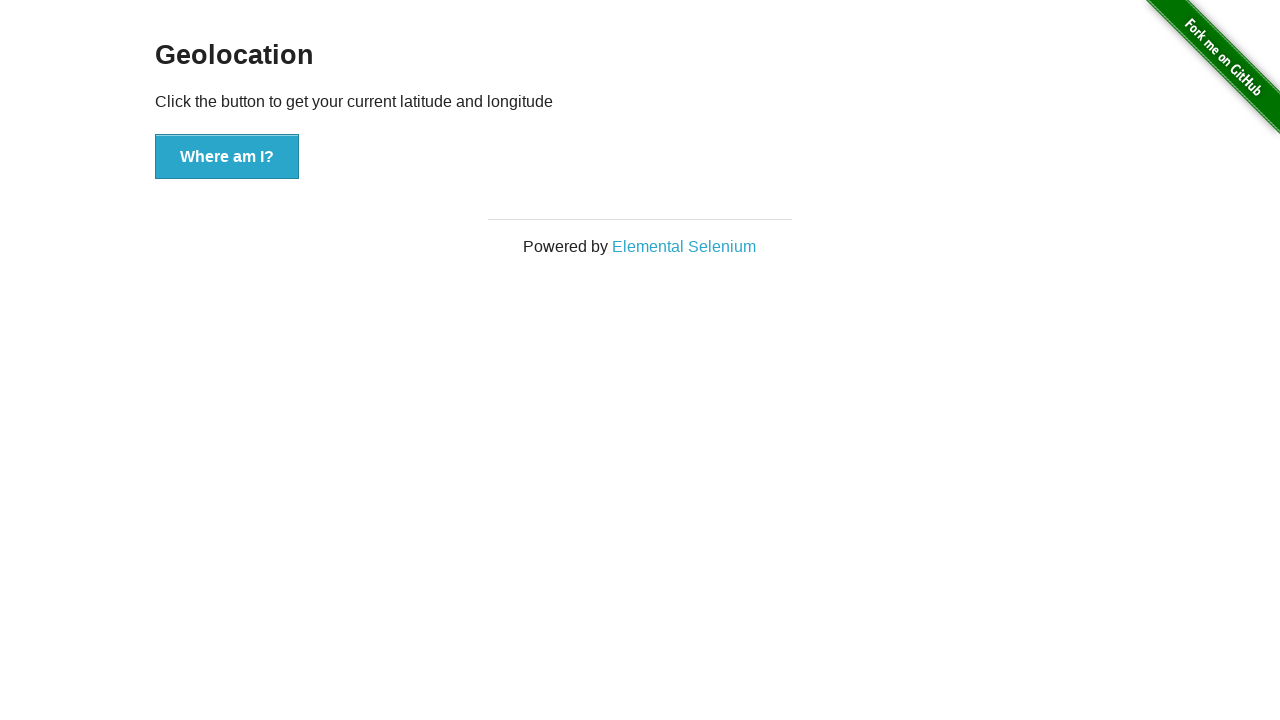

Navigated back to home page
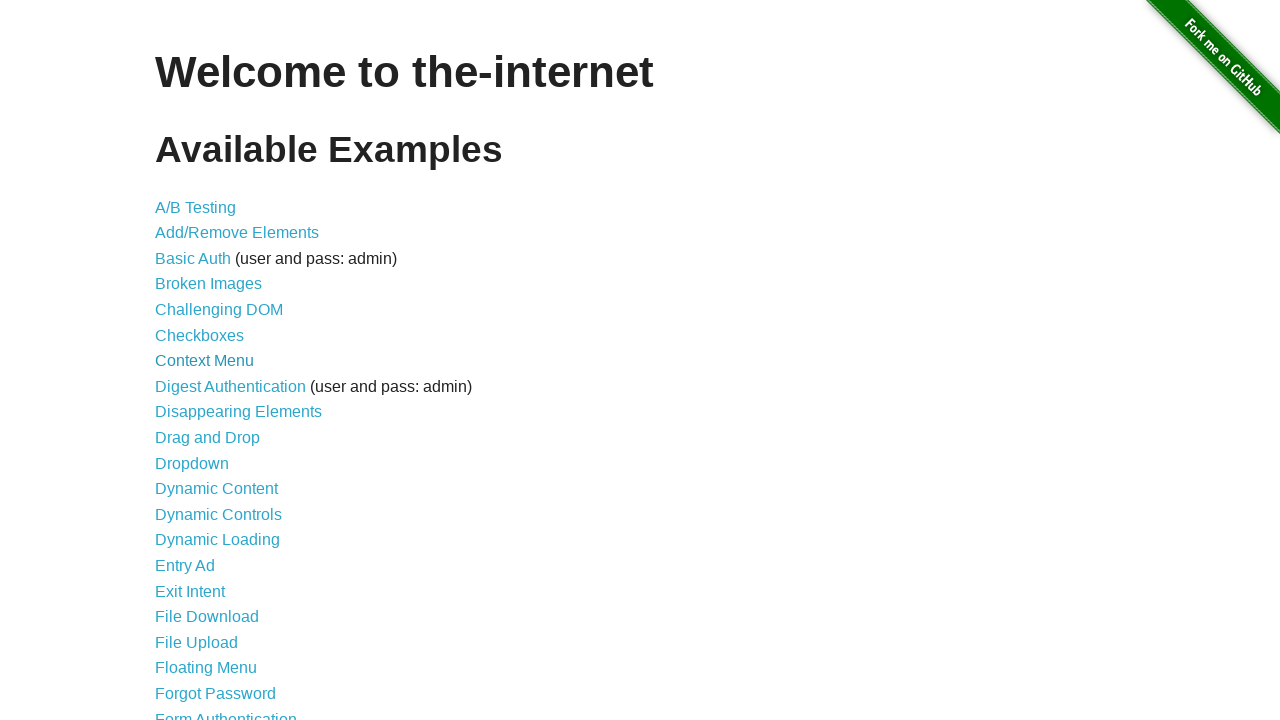

Clicked on link containing 'ver' in href (likely Hovers) at (180, 360) on xpath=//a[contains(@href,'ver')]
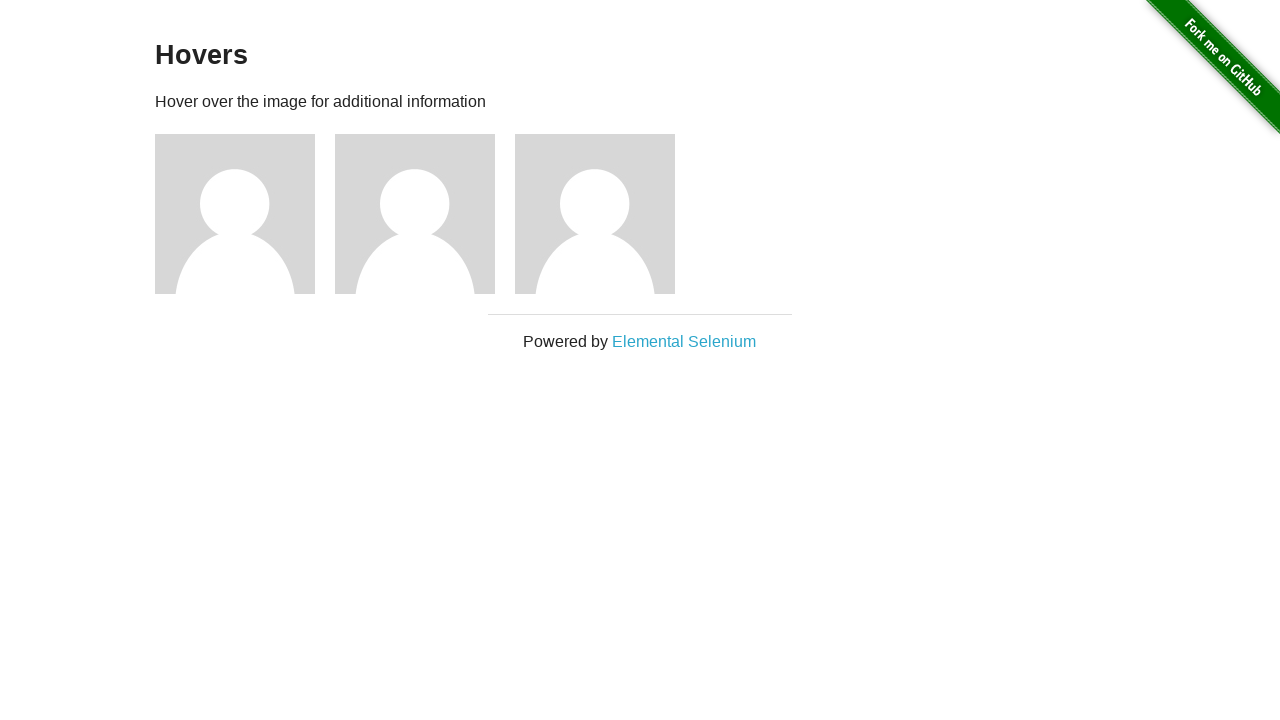

Navigated back to home page
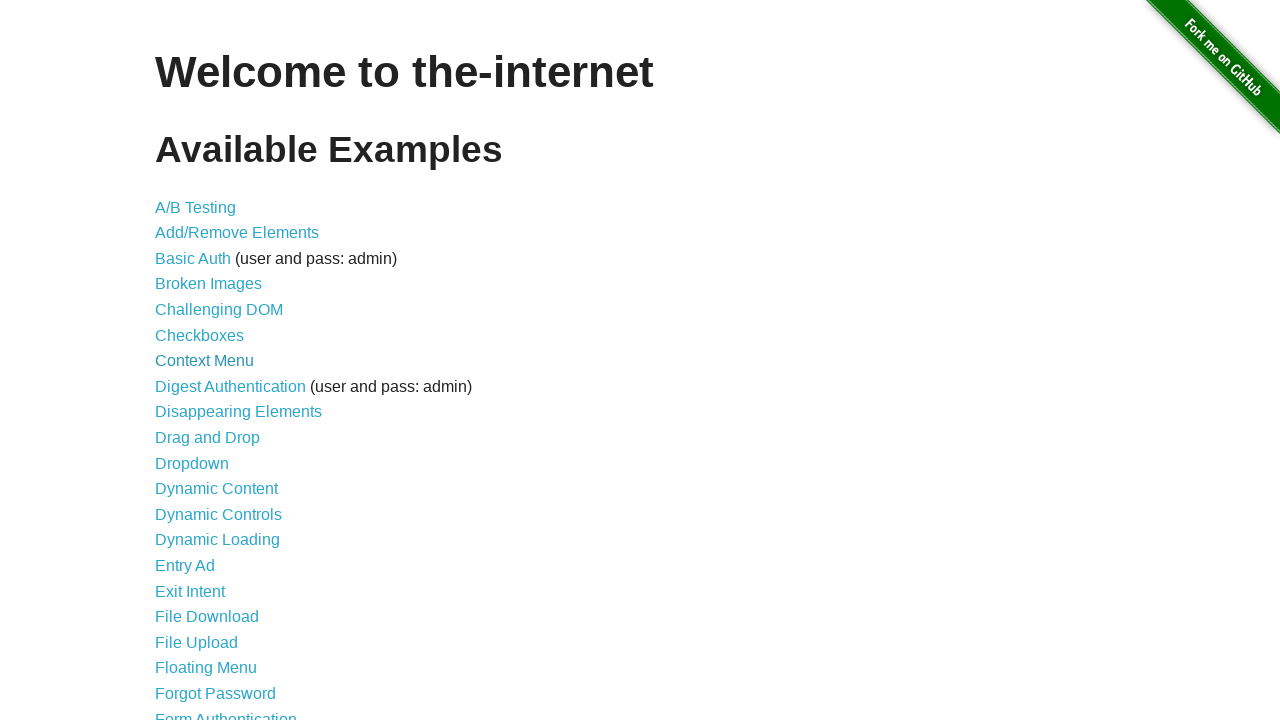

Clicked on Infinite Scroll link at (201, 360) on xpath=//a[text()= 'Infinite Scroll']
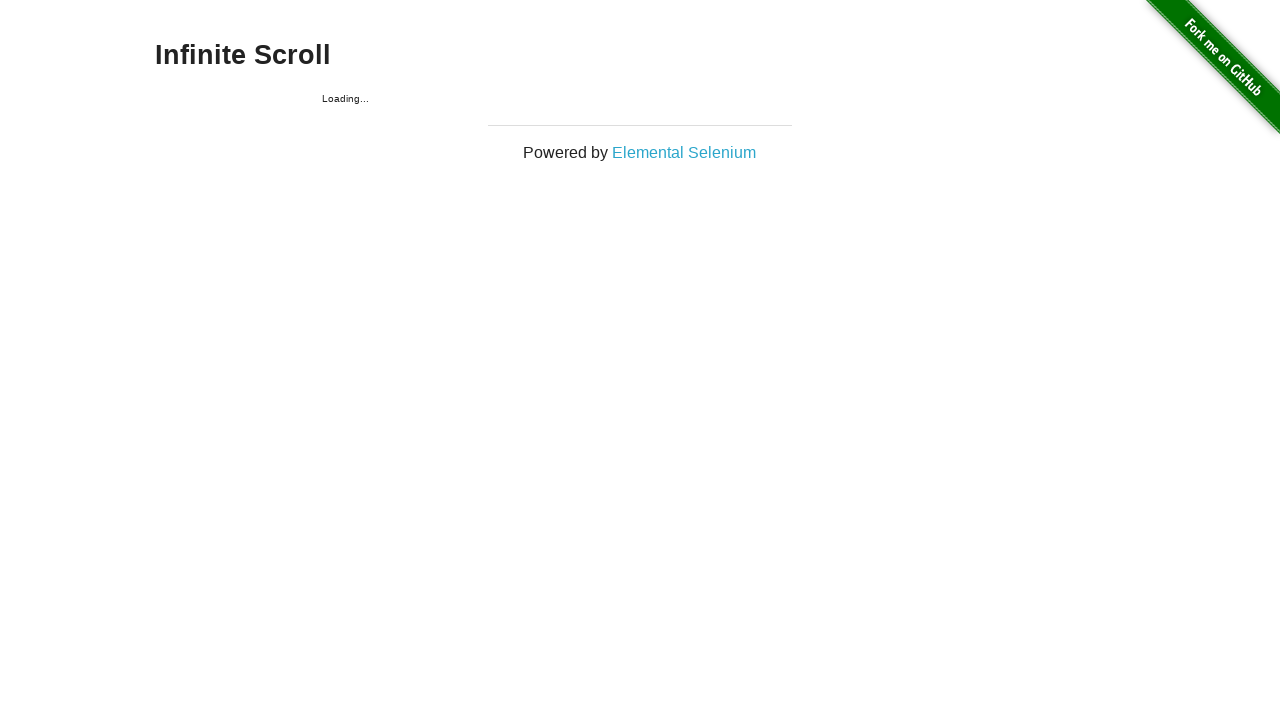

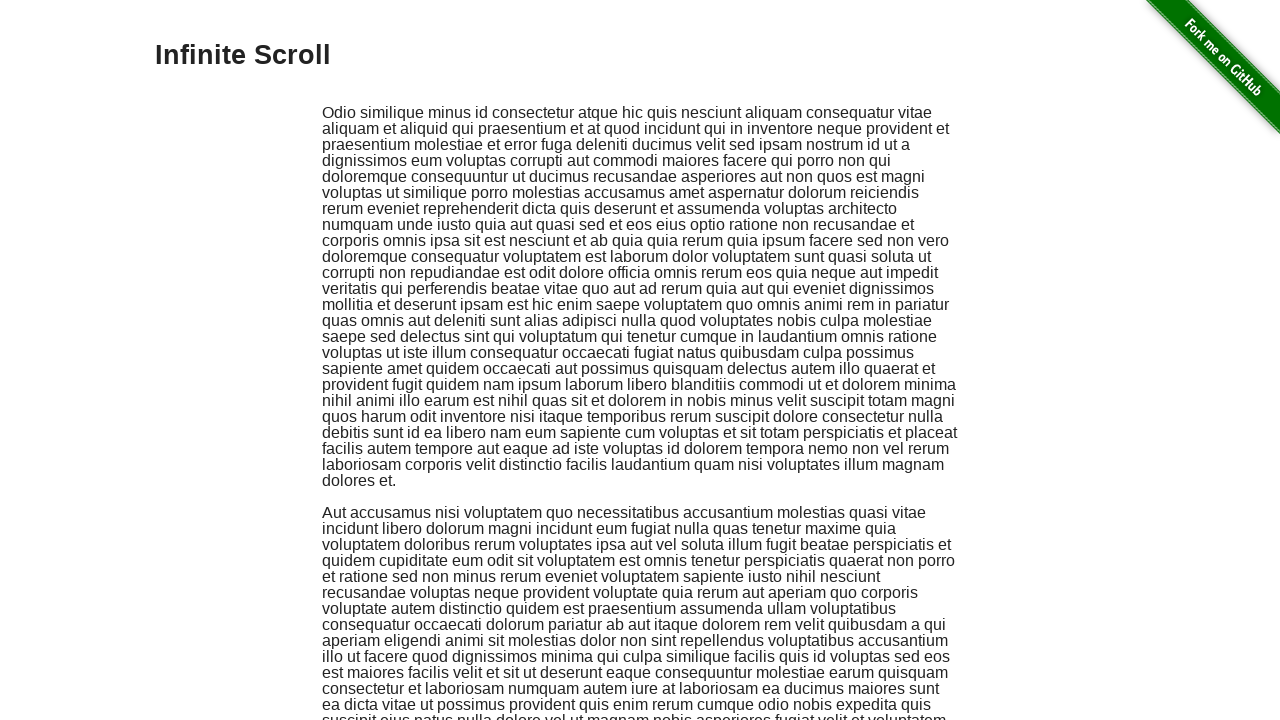